Tests horizontal slider functionality by clicking on the slider and using arrow keys to adjust its value left and right

Starting URL: https://the-internet.herokuapp.com/horizontal_slider

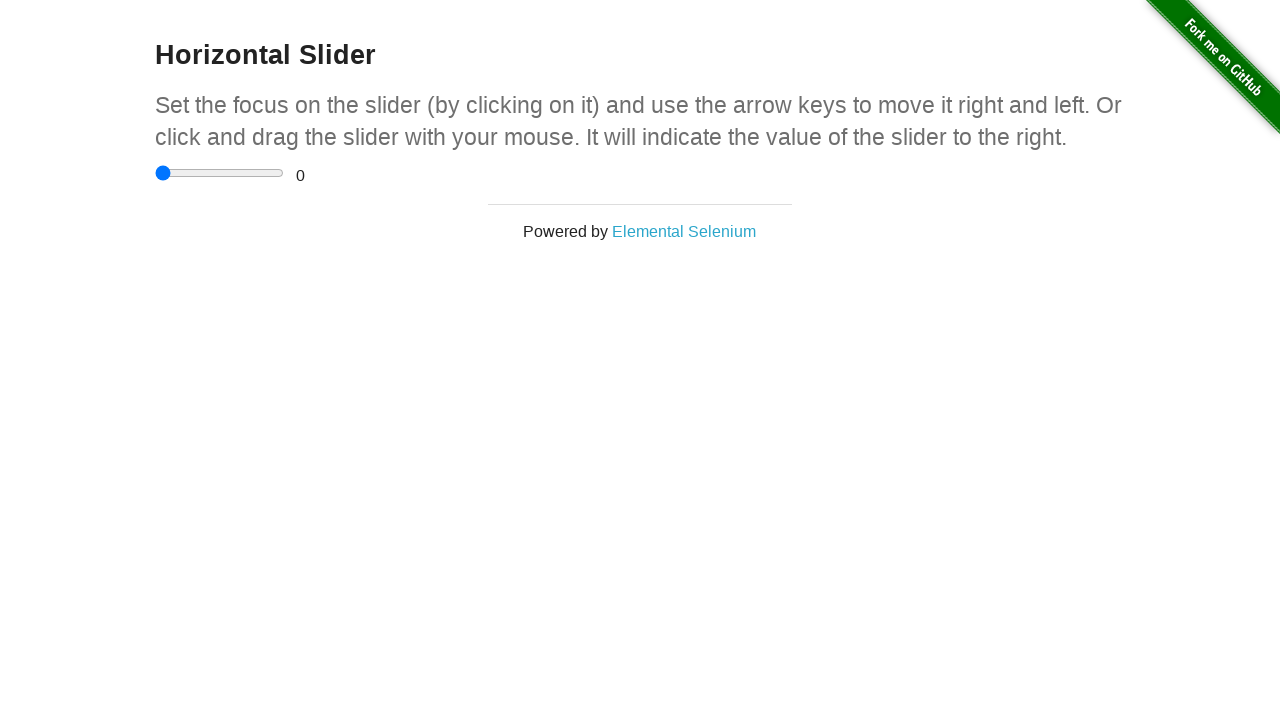

Clicked on the horizontal slider at (220, 173) on internal:role=slider
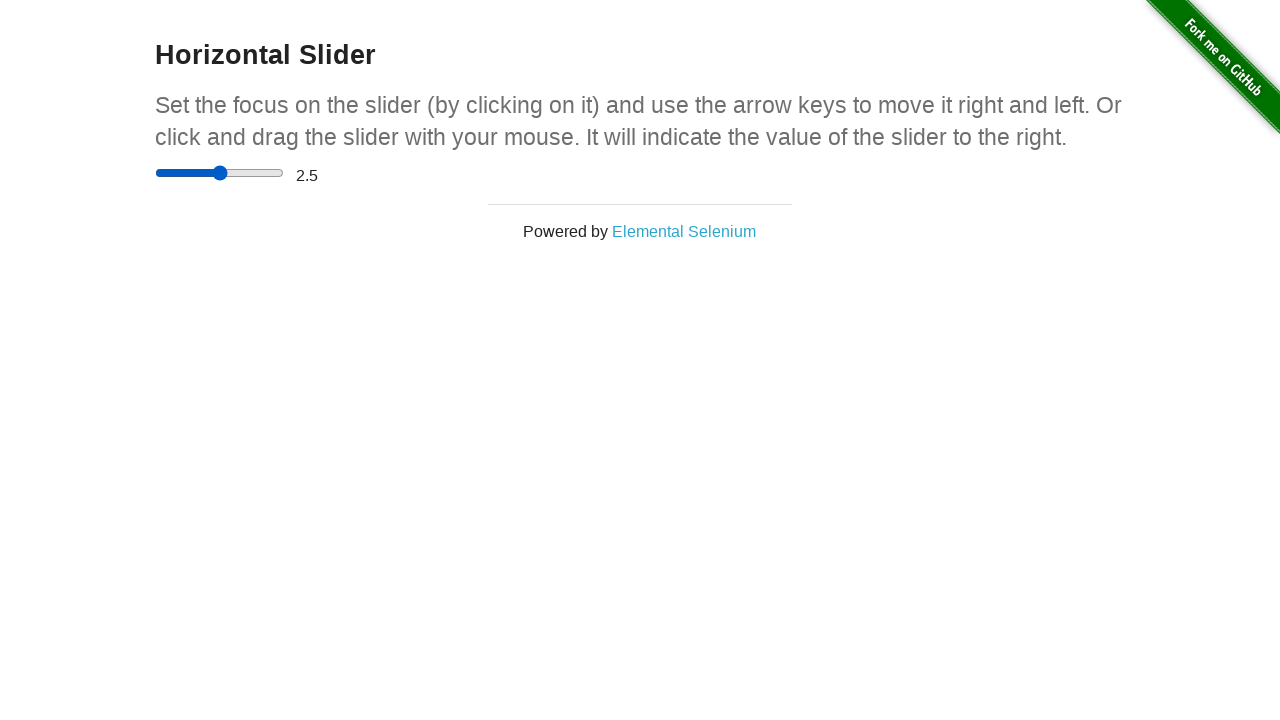

Pressed ArrowLeft to decrease slider value on internal:role=slider
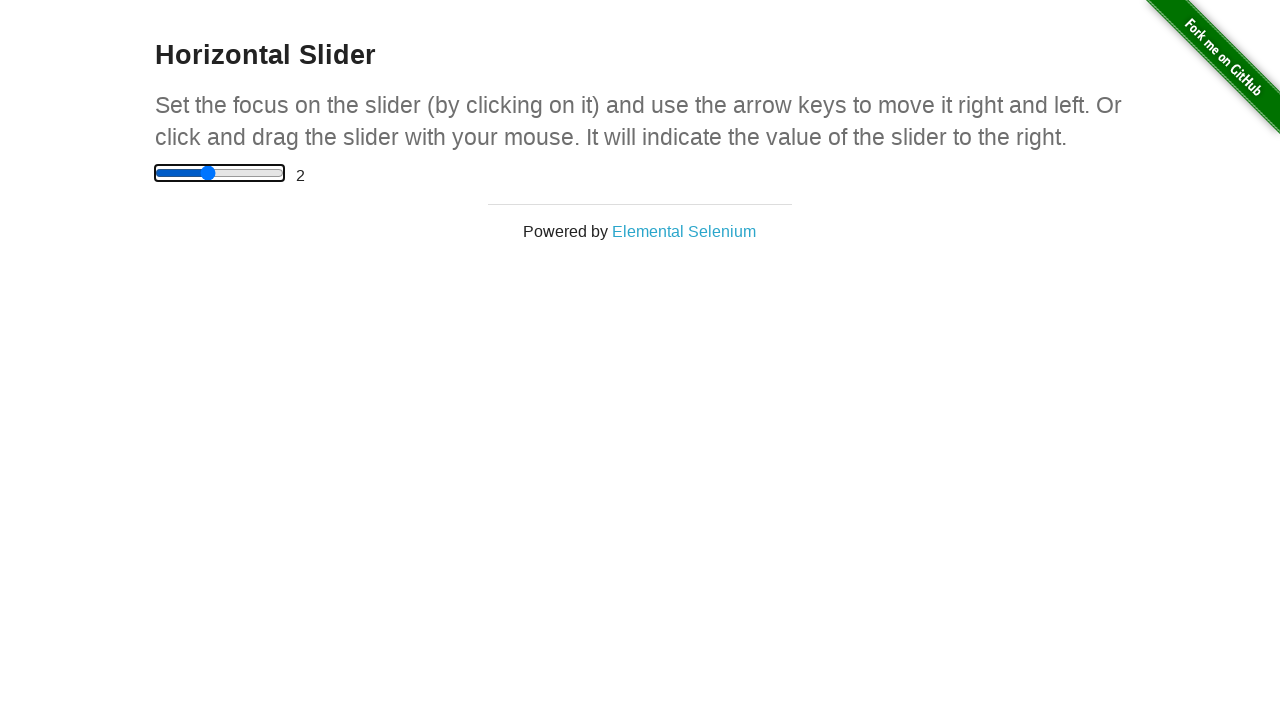

Pressed ArrowRight to increase slider value on internal:role=slider
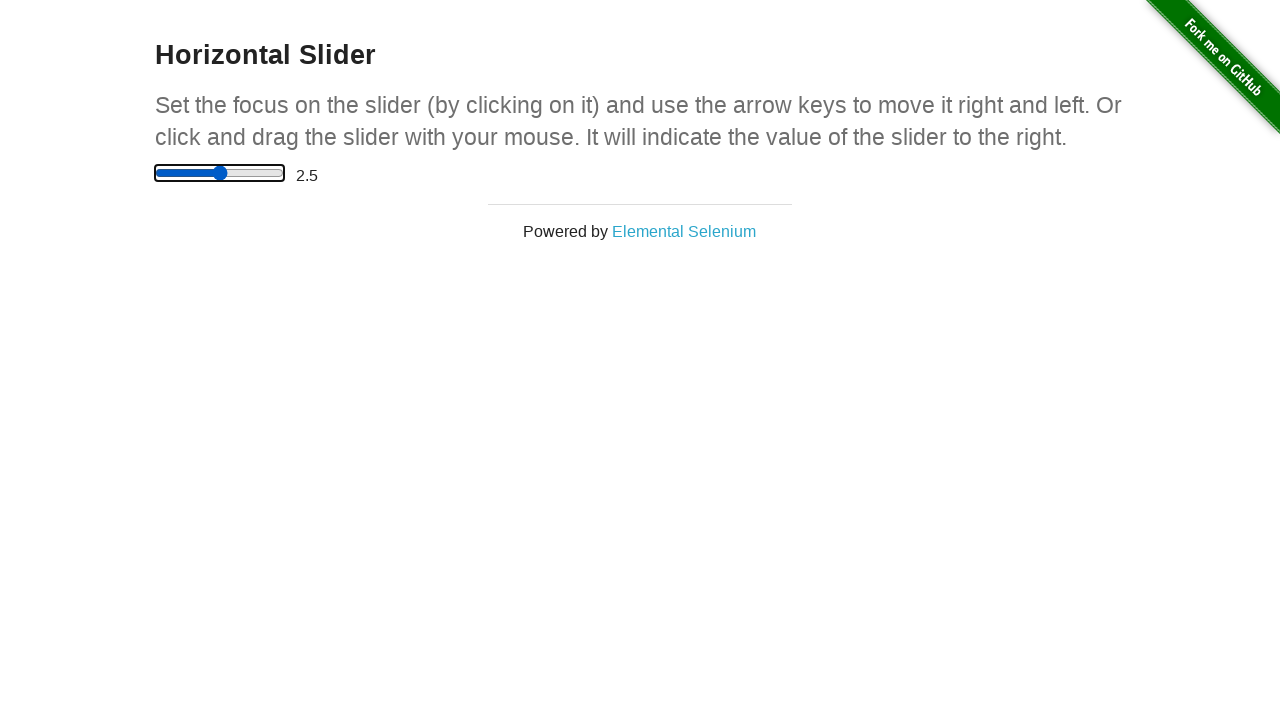

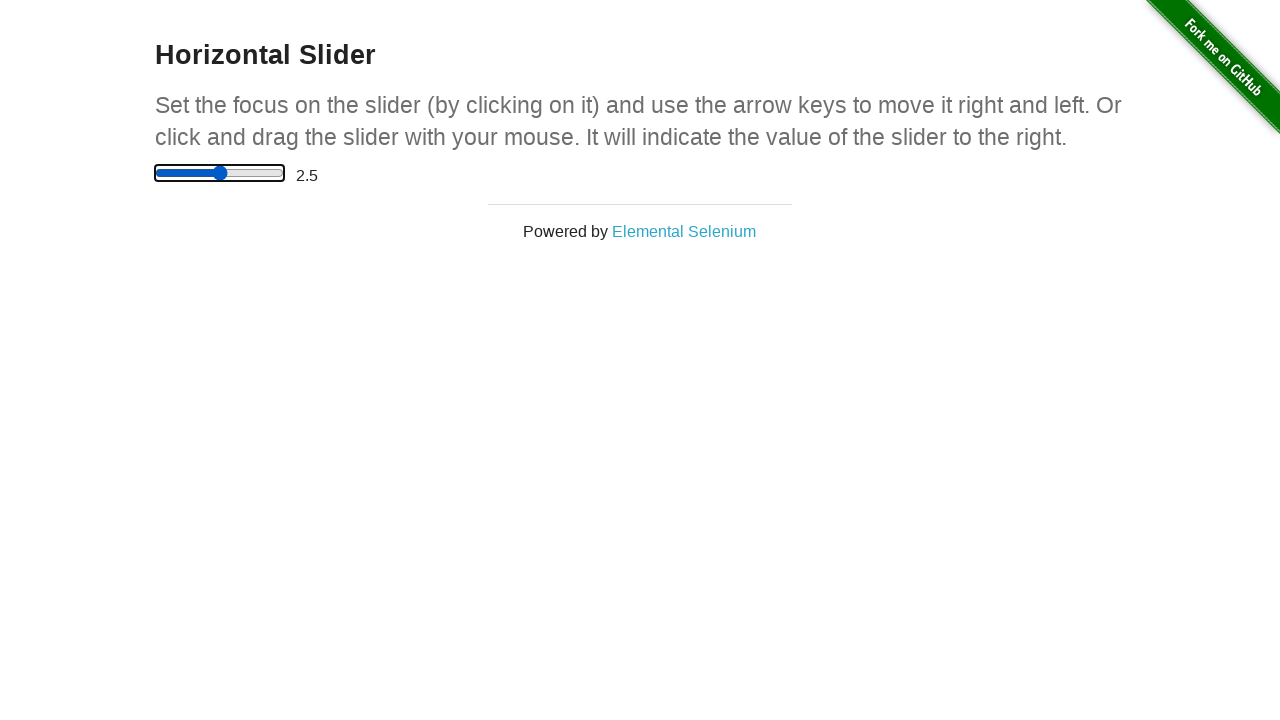